Tests scrolling to an element and filling form fields on a page that requires scrolling to reach certain elements

Starting URL: https://formy-project.herokuapp.com/scroll

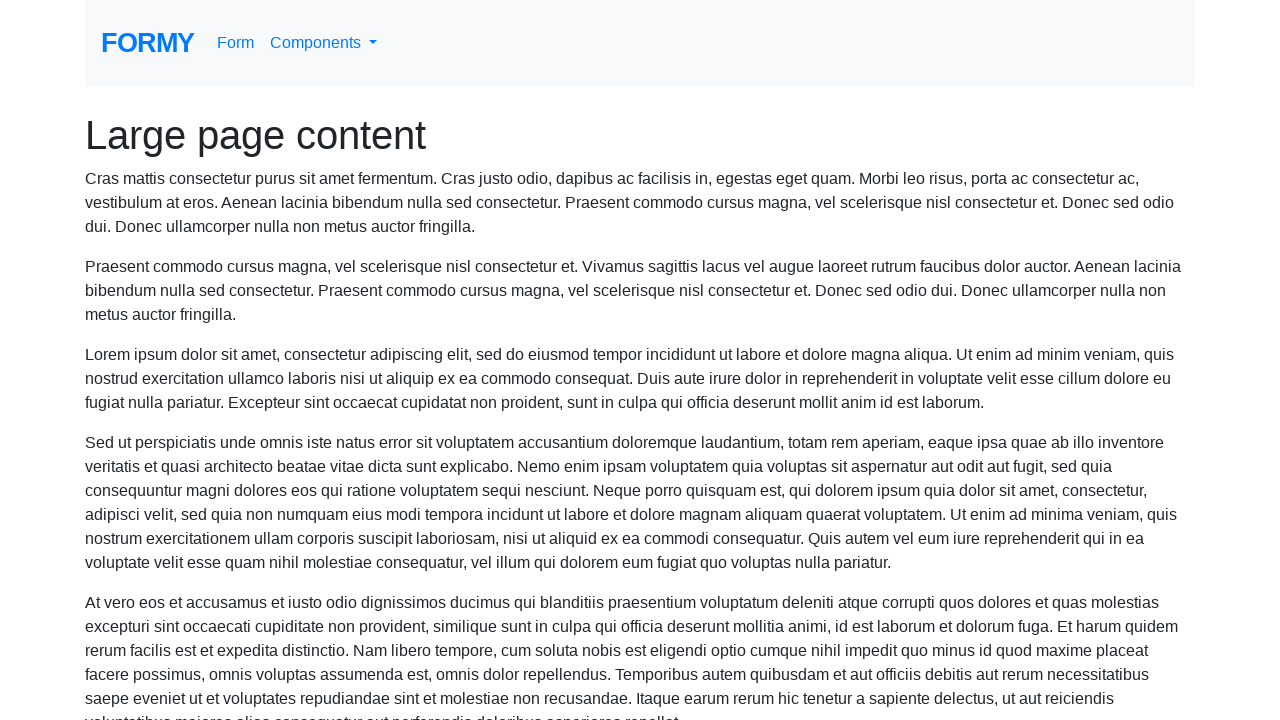

Scrolled to name field
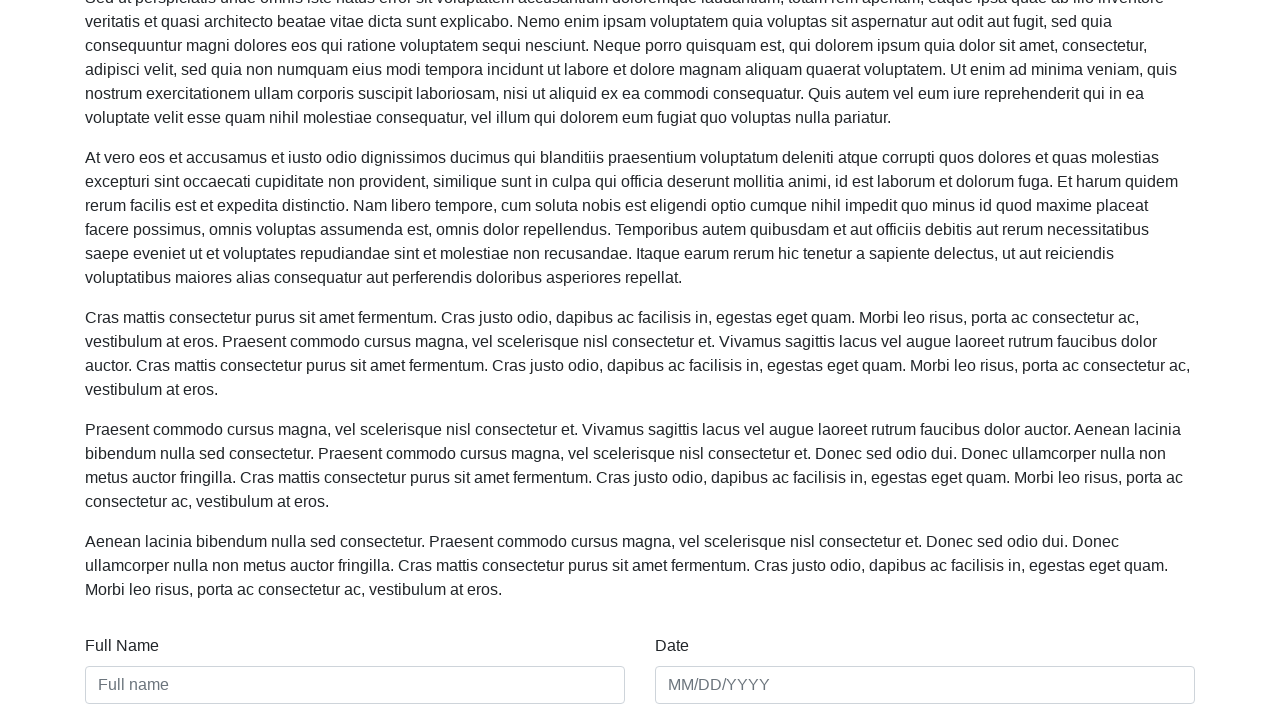

Filled name field with 'Hello World' on #name
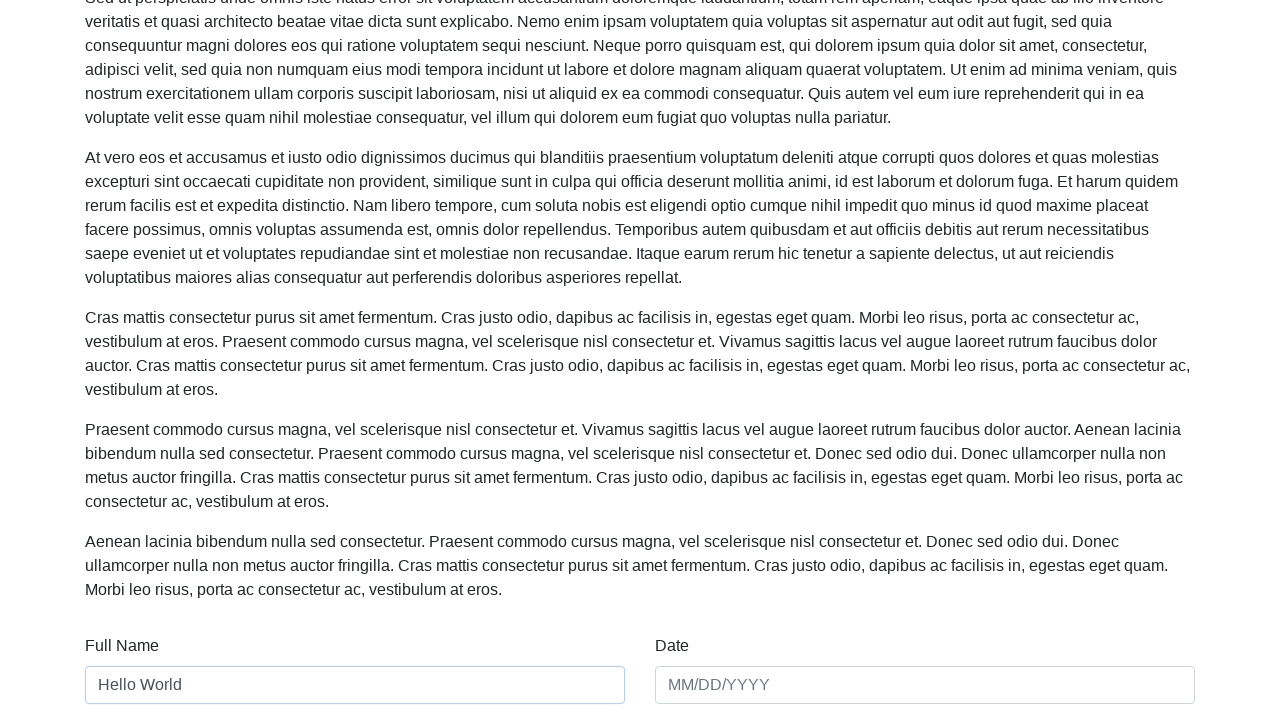

Filled date field with '01/01/2020' on #date
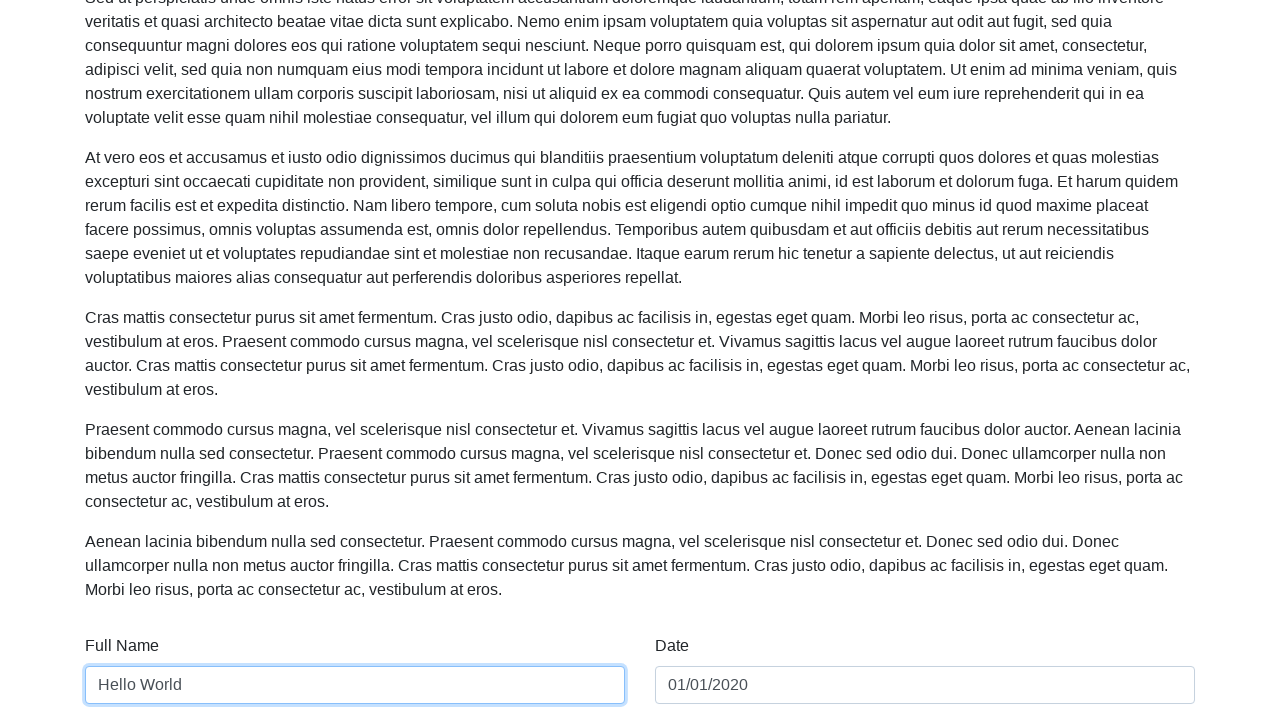

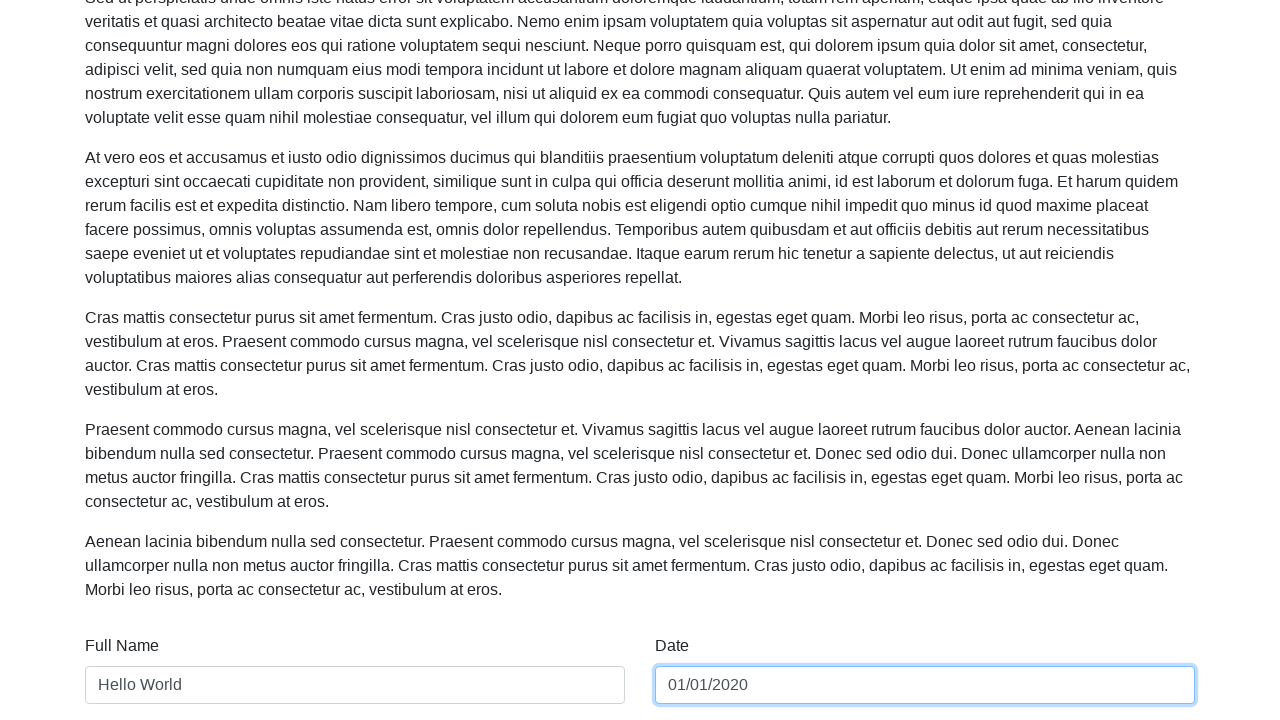